Tests right-clicking on a DOM element to reveal a hidden input field

Starting URL: https://example.cypress.io/commands/actions

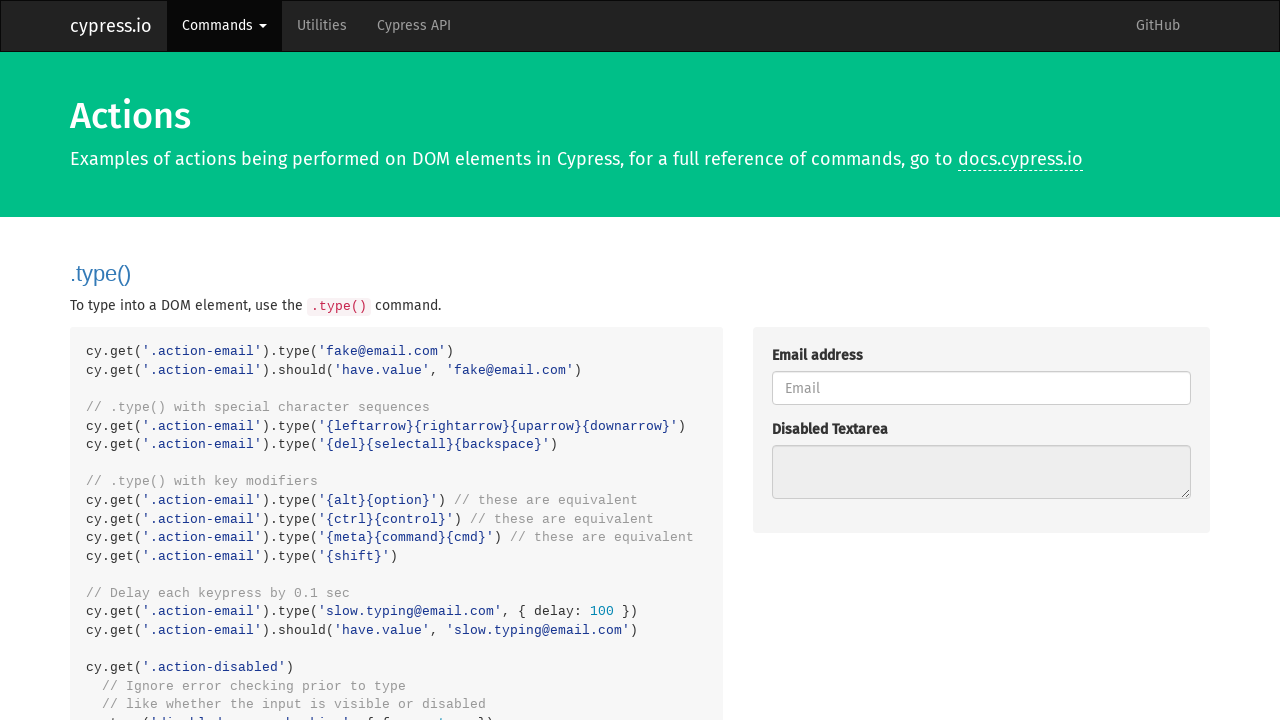

Navigated to actions commands page
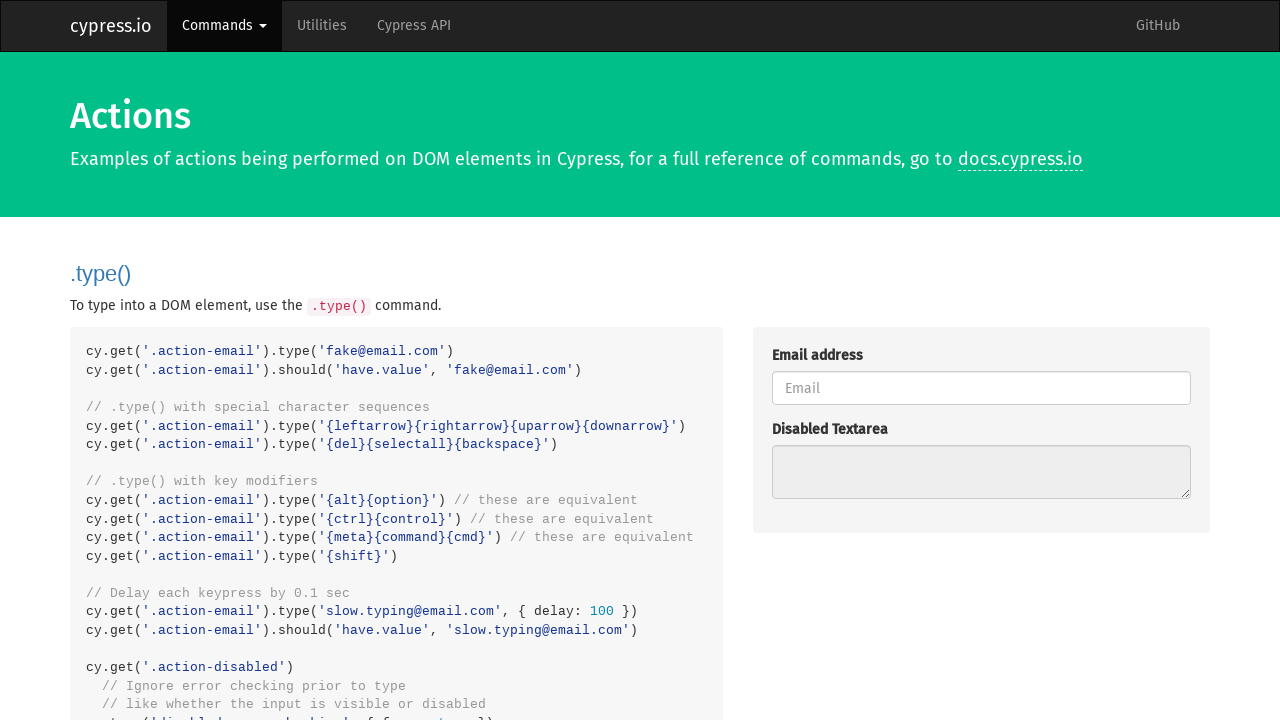

Right-clicked on the div element at (981, 360) on .rightclick-action-div
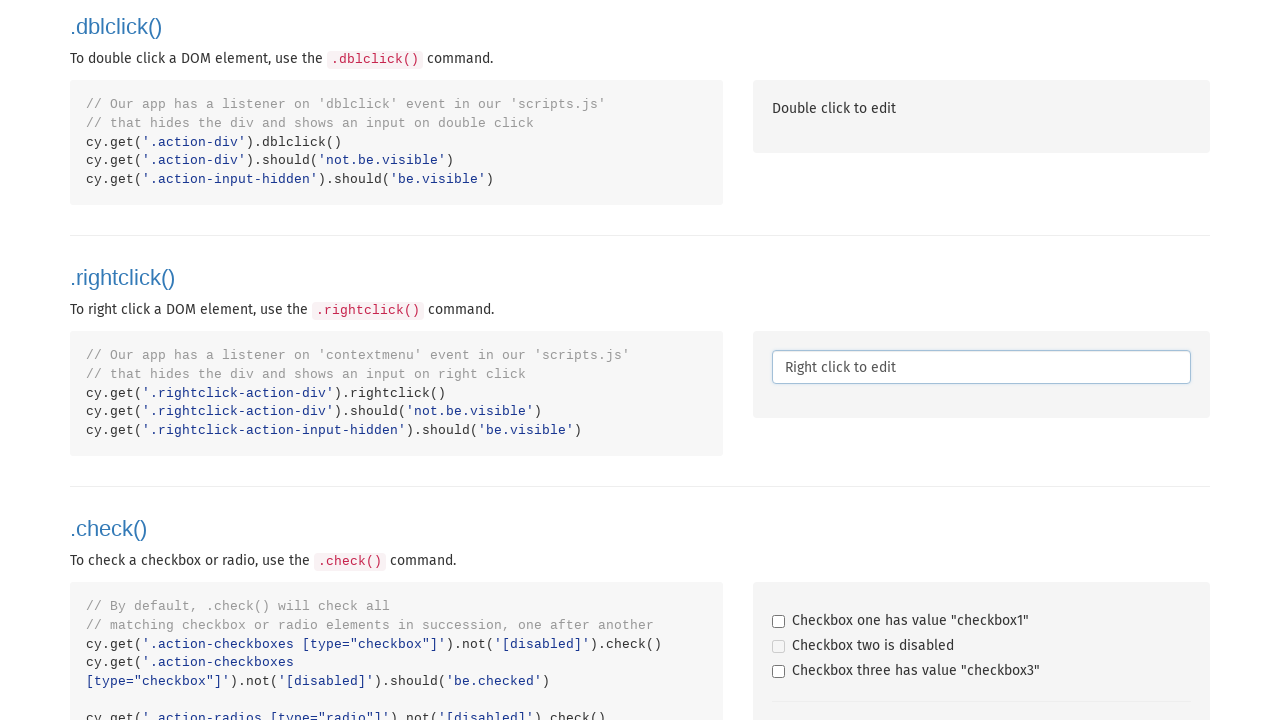

Hidden input field became visible after right-click
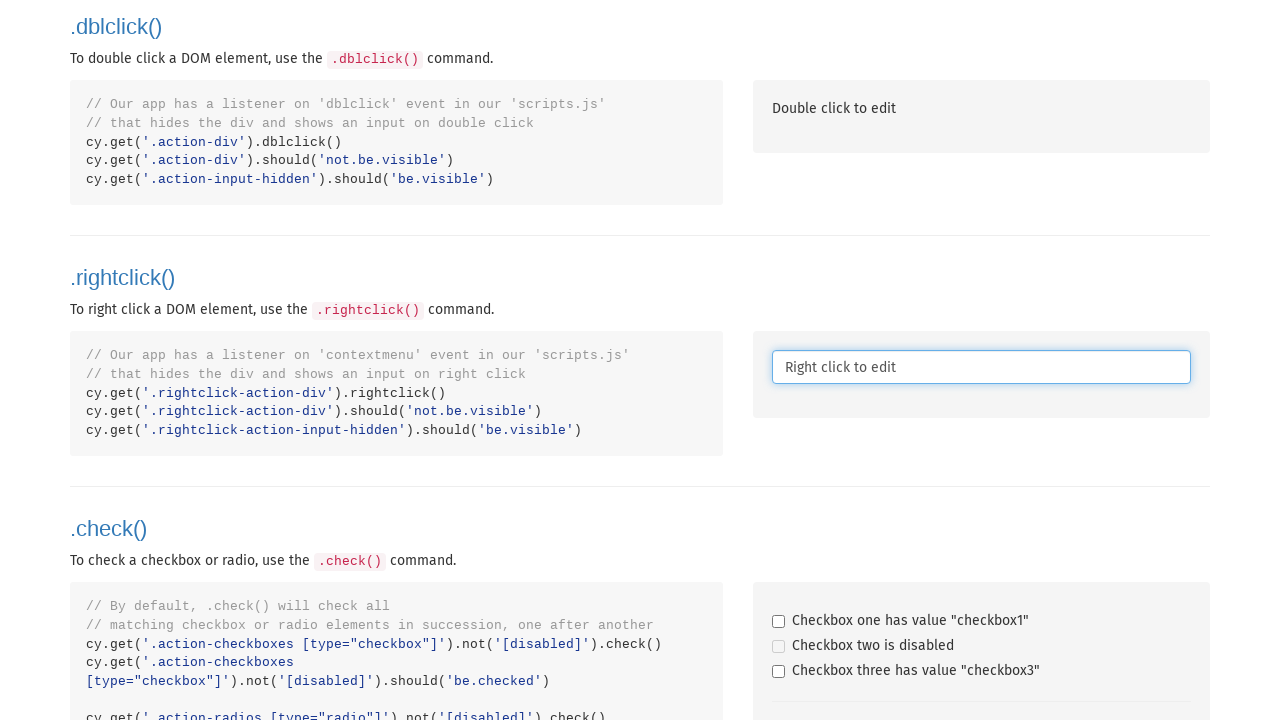

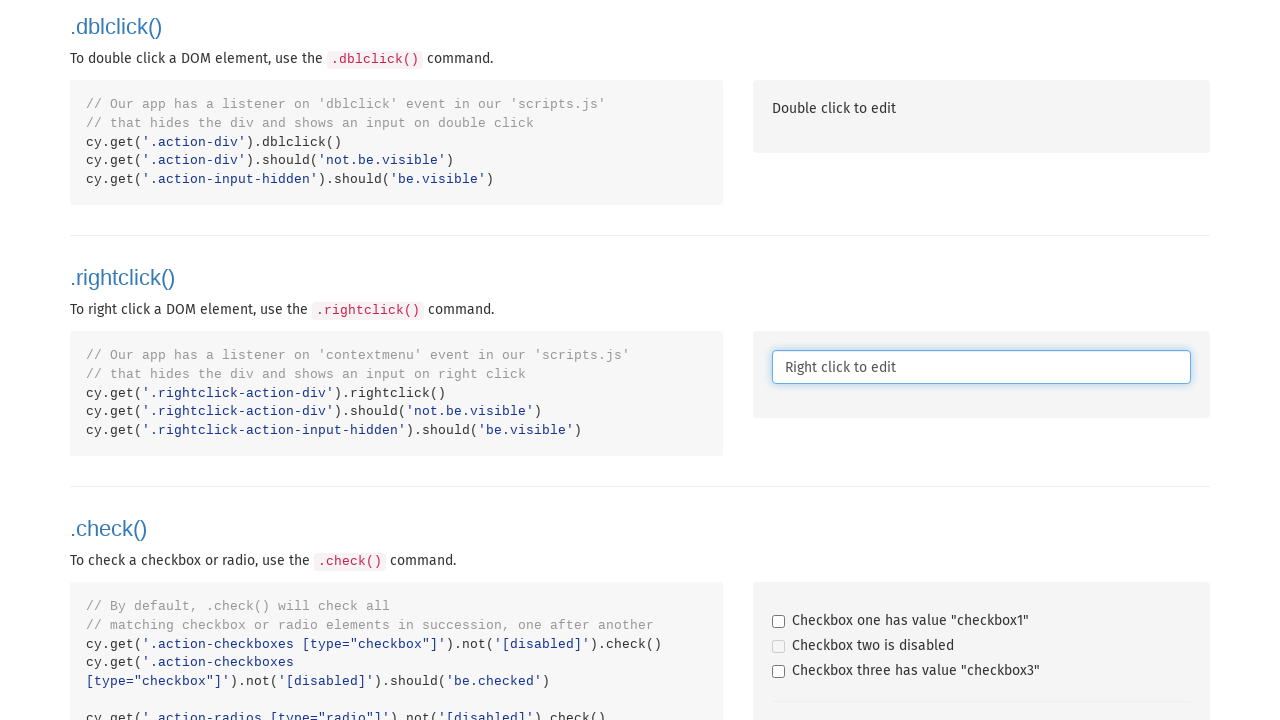